Navigates to WebdriverIO homepage and scrolls to make footer link visible in viewport

Starting URL: https://webdriver.io

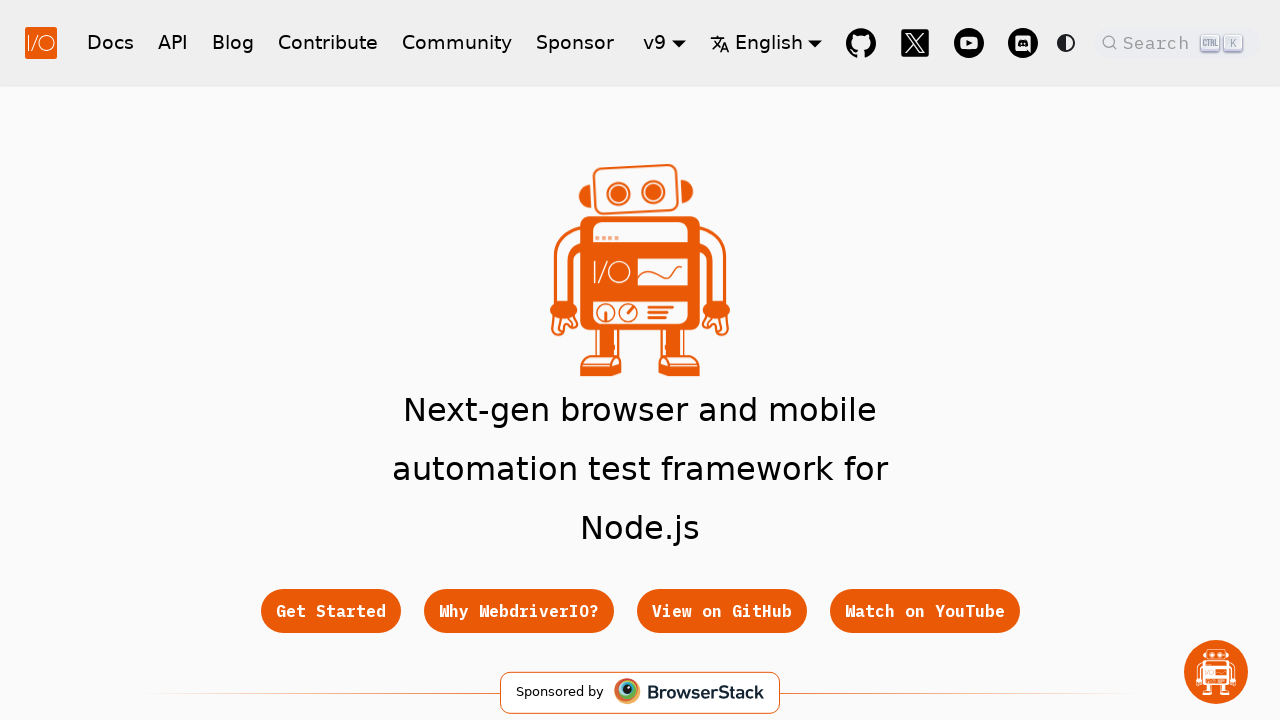

Located footer link element
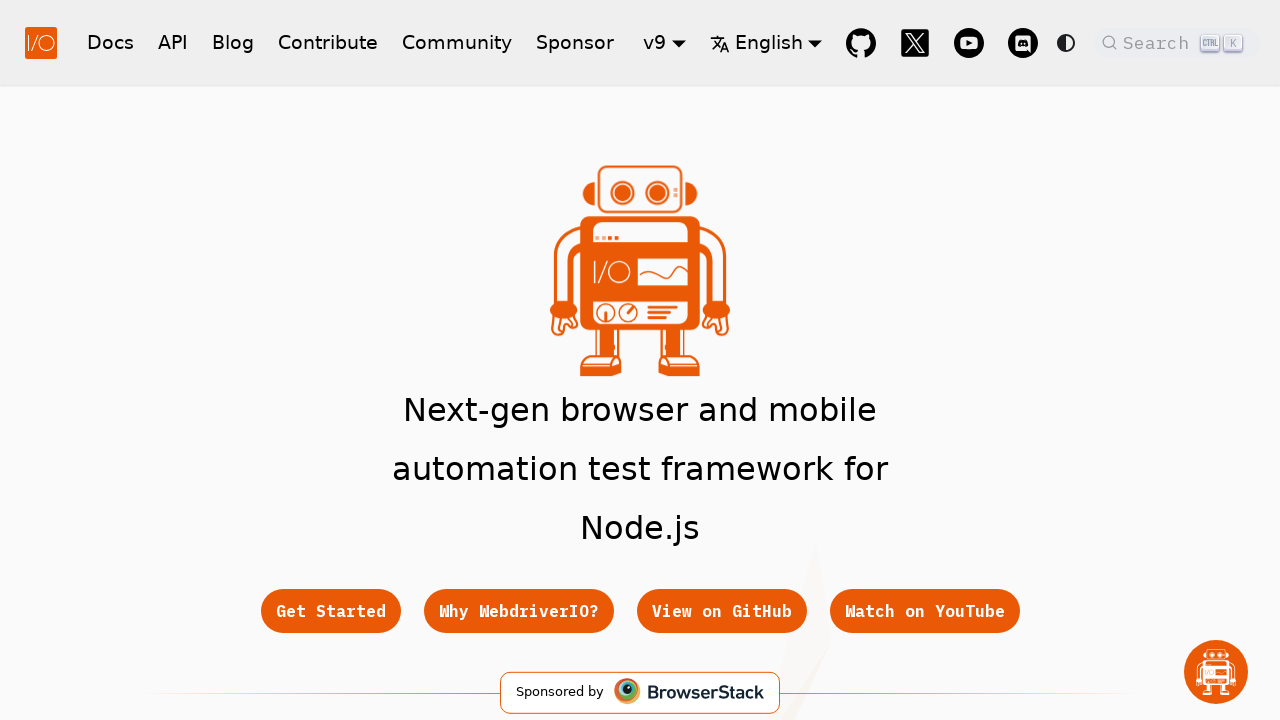

Scrolled footer link into viewport
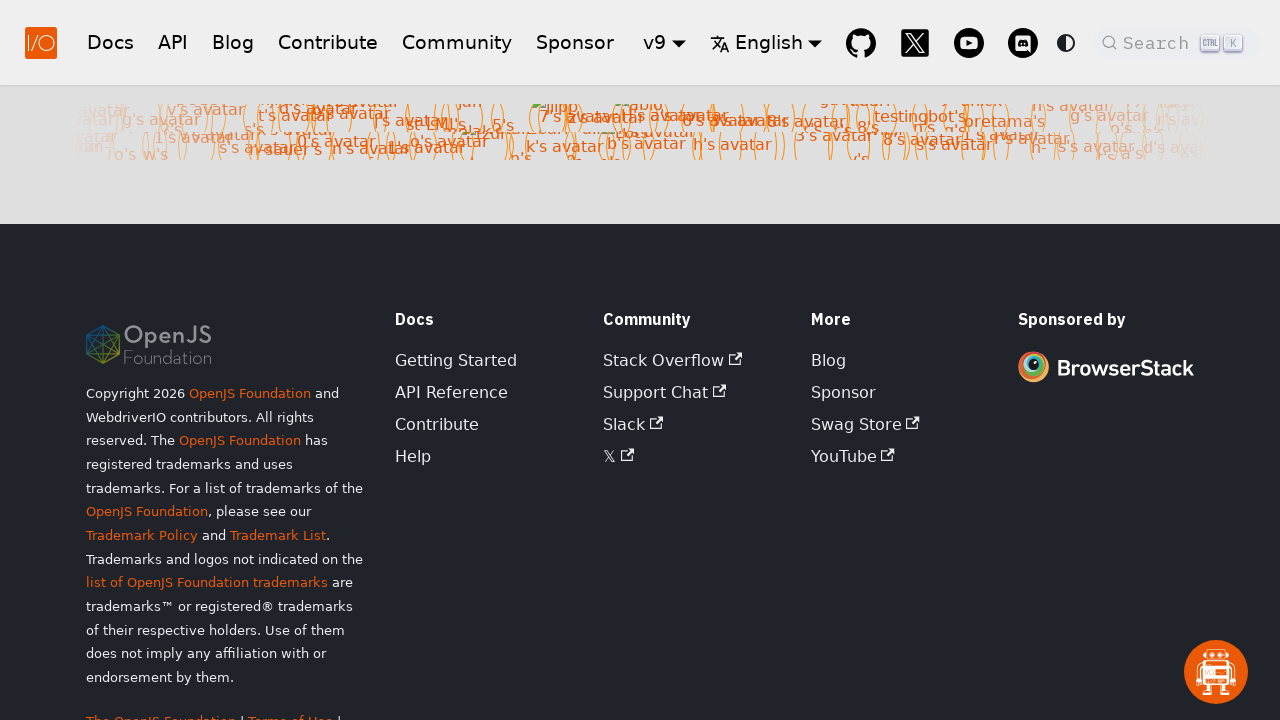

Footer link is now visible in viewport
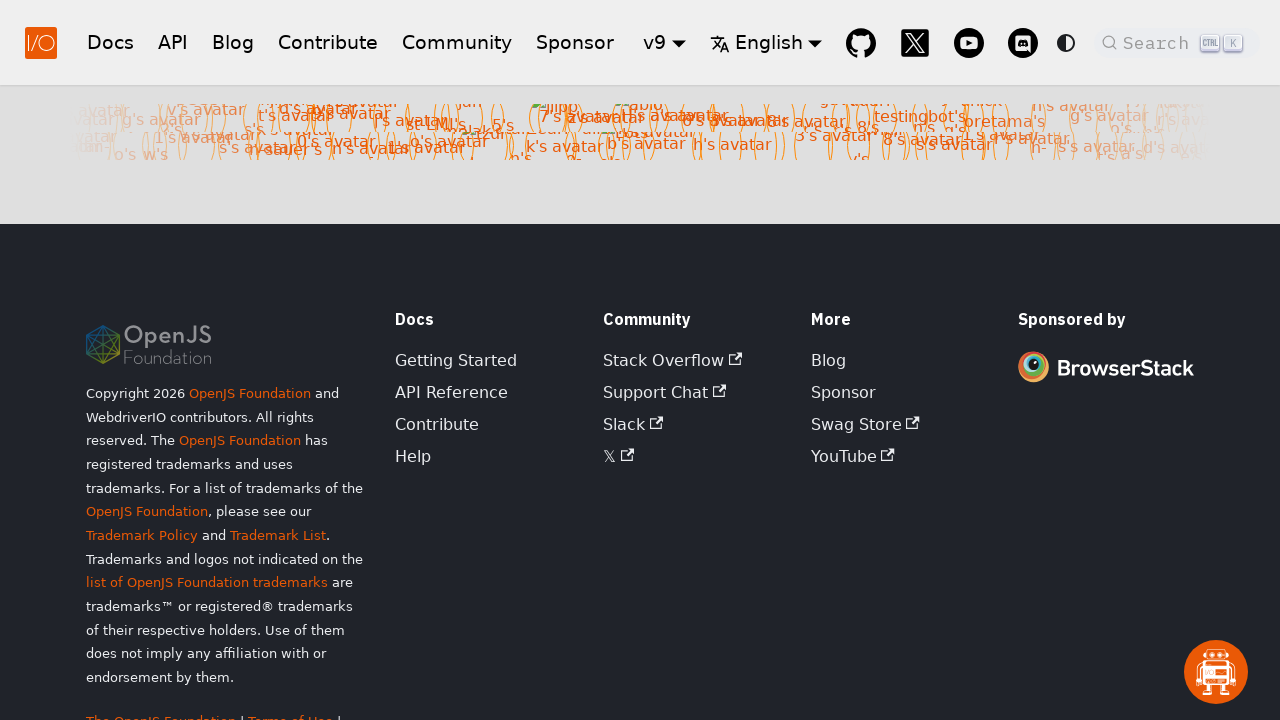

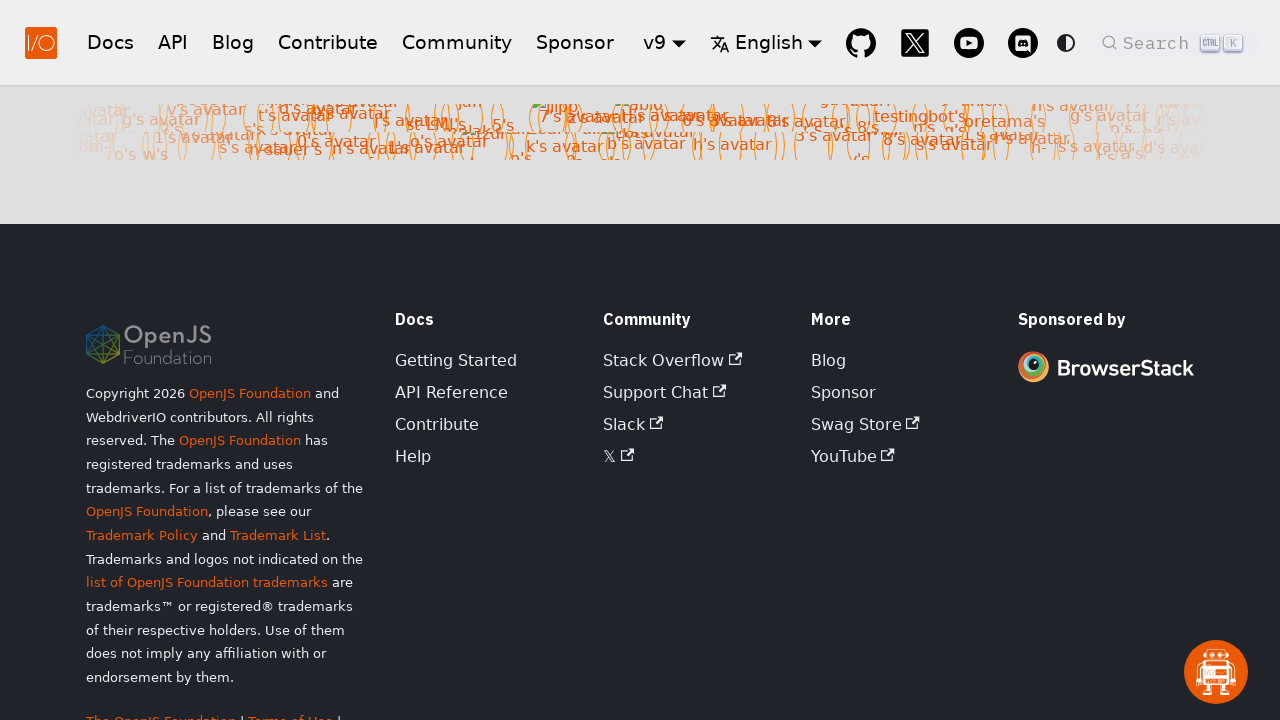